Drags boxes twice to verify they return to their original state

Starting URL: https://the-internet.herokuapp.com/drag_and_drop

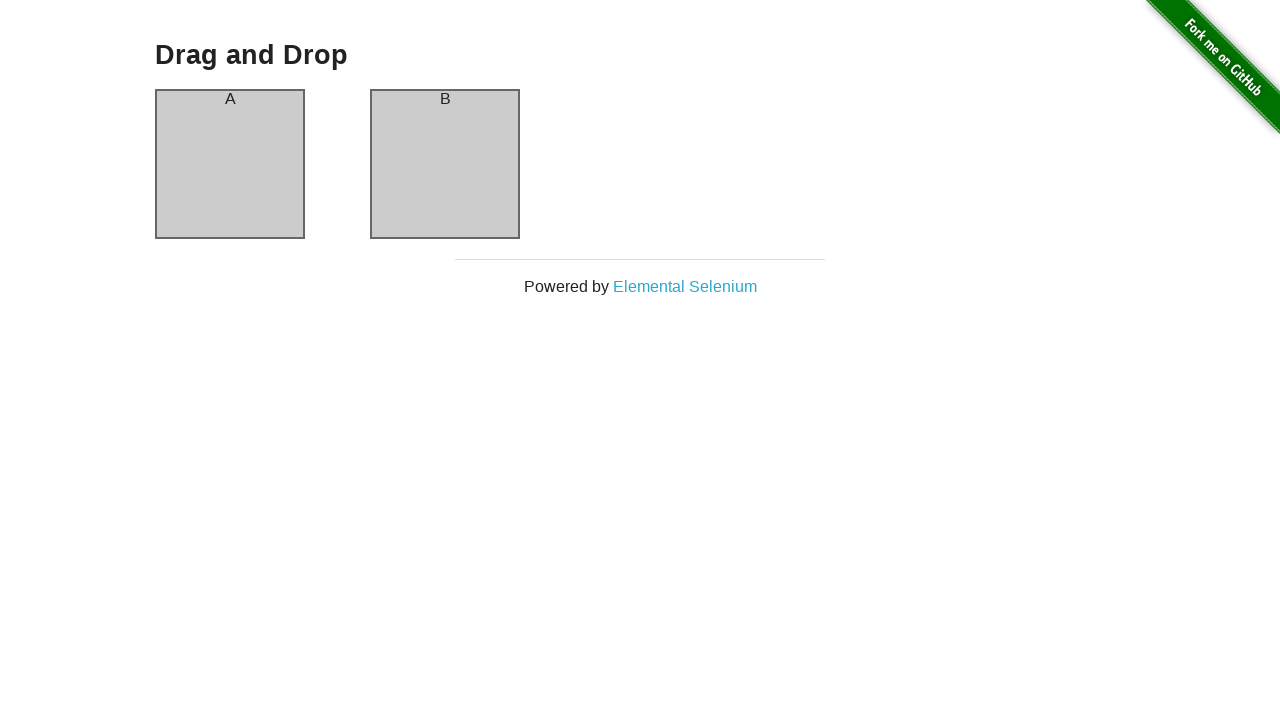

Waited for Box A to be visible
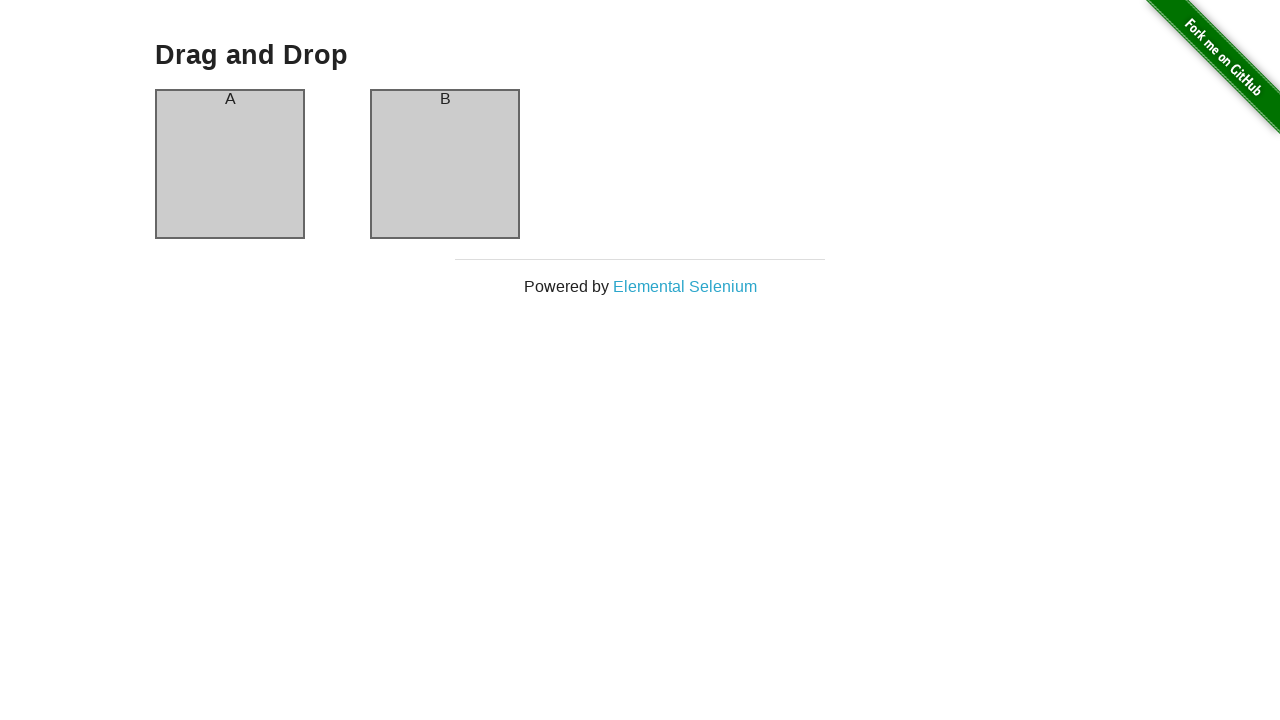

Waited for Box B to be visible
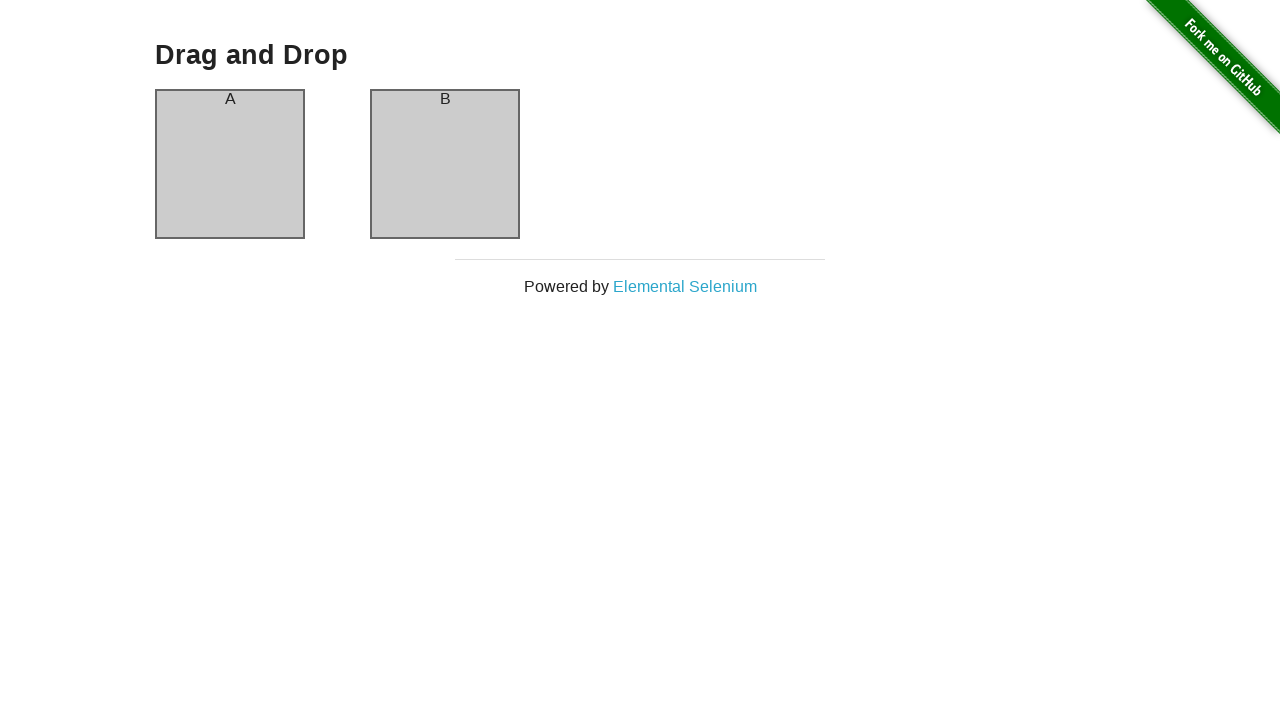

Dragged Box A to Box B position (first drag) at (445, 164)
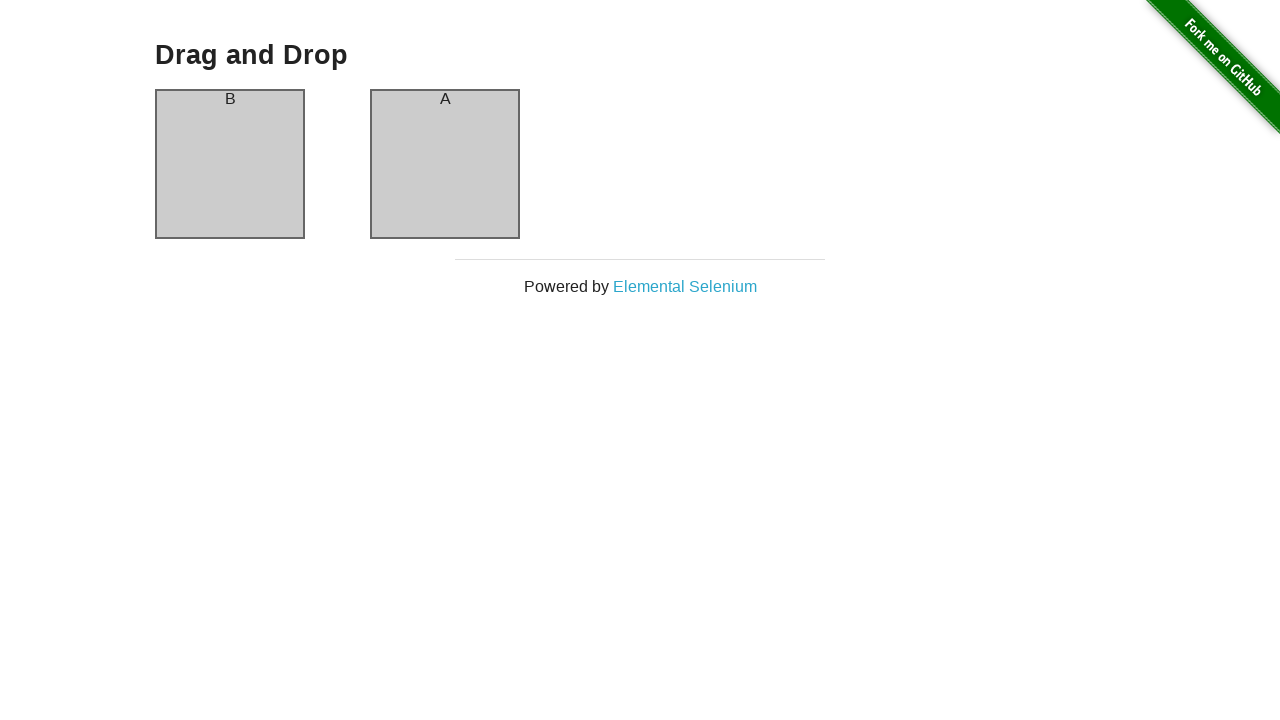

Dragged Box A to Box B position (second drag to return to original state) at (445, 164)
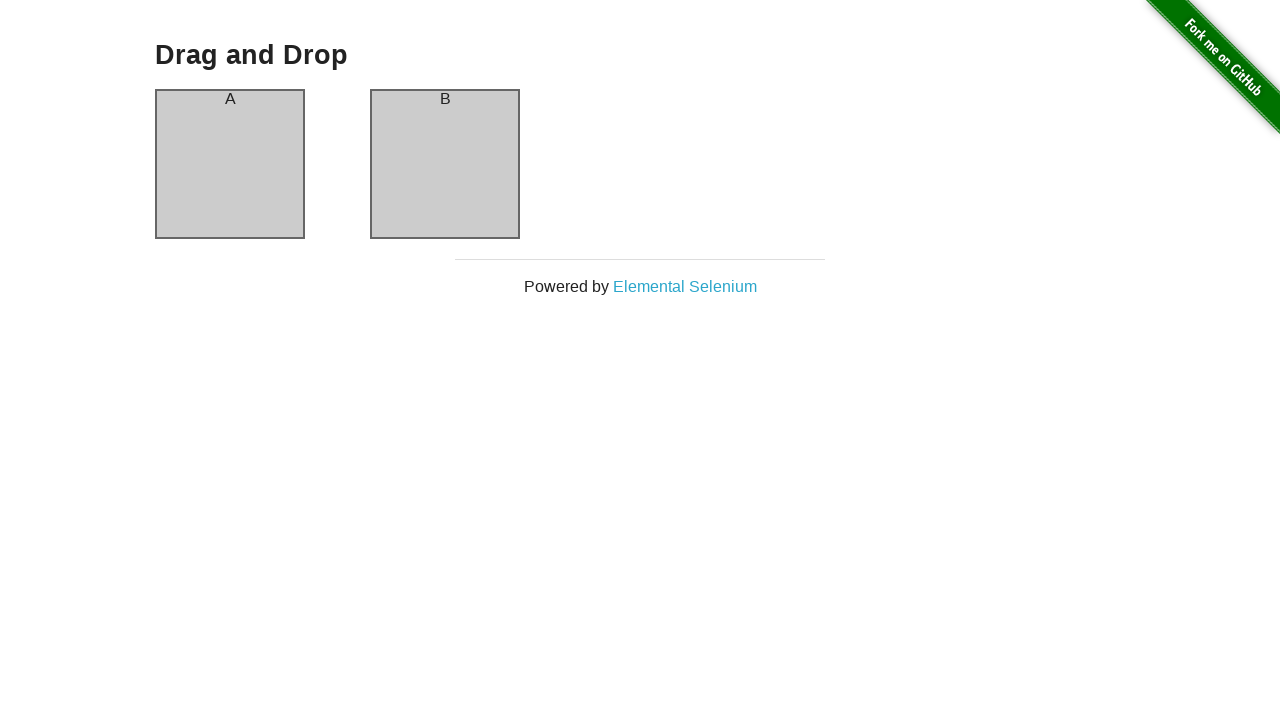

Retrieved text from Box A header
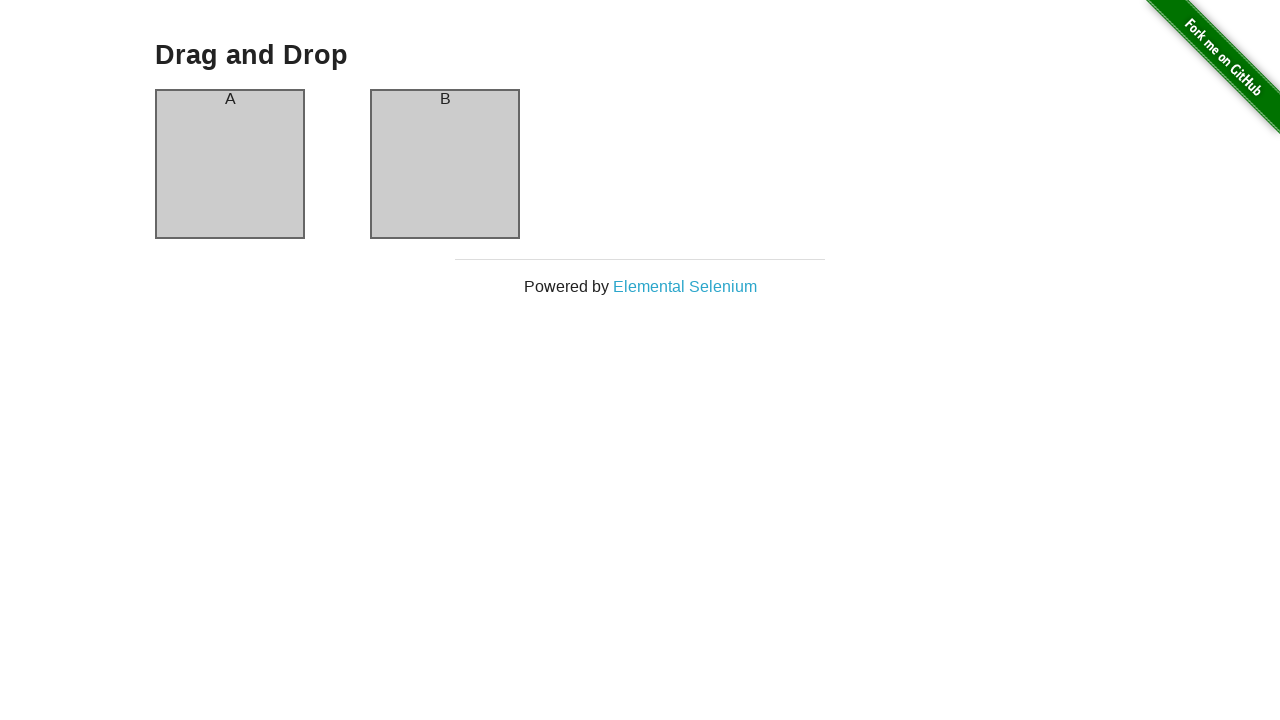

Retrieved text from Box B header
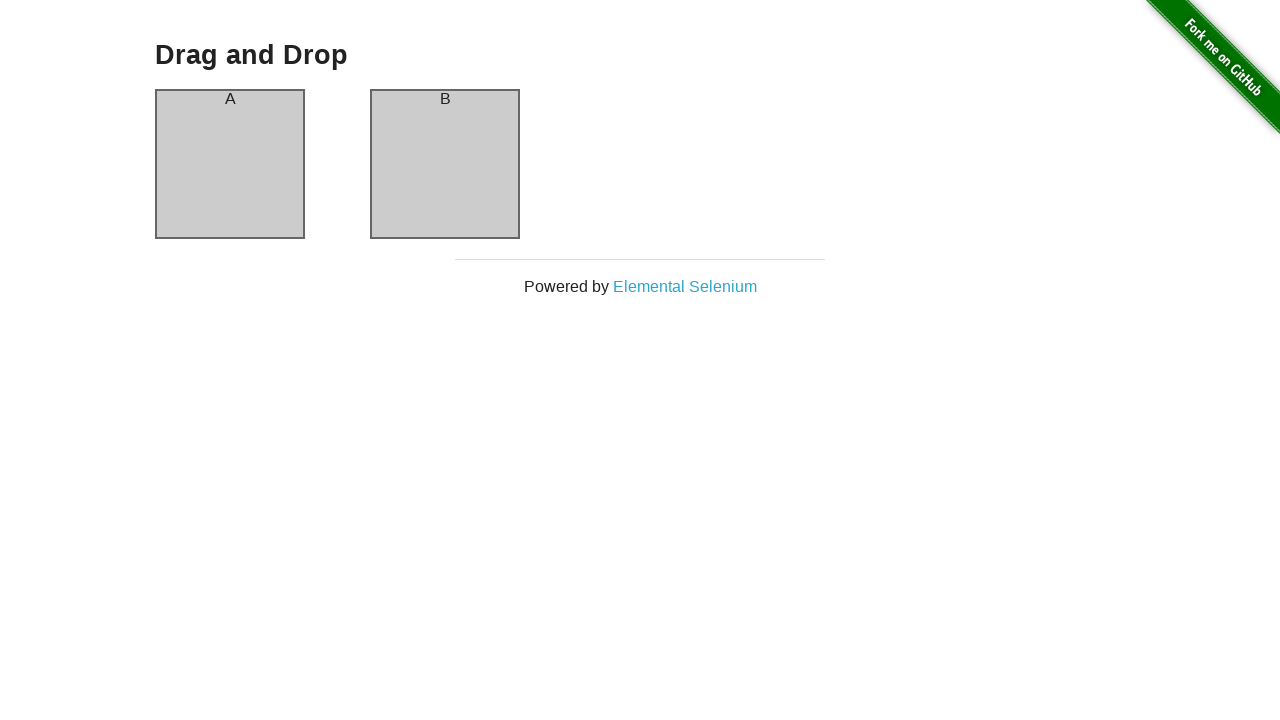

Verified Box A contains 'A'
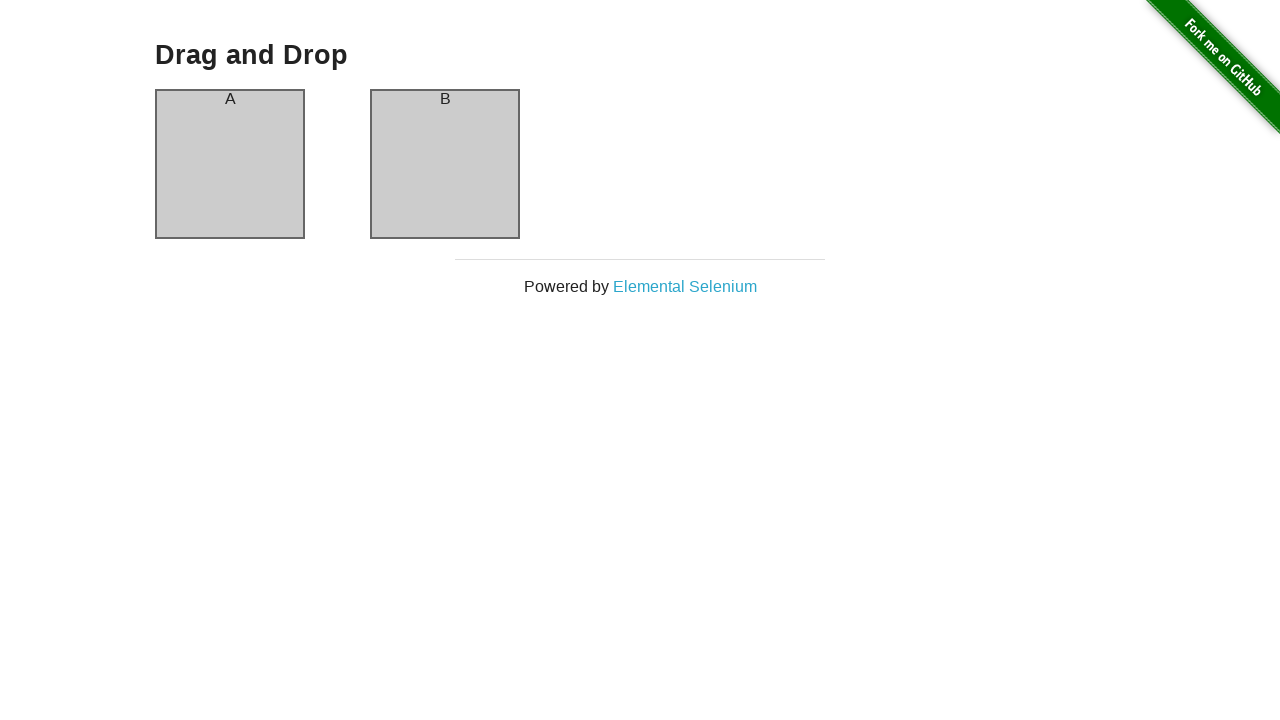

Verified Box B contains 'B' - boxes are back to original state
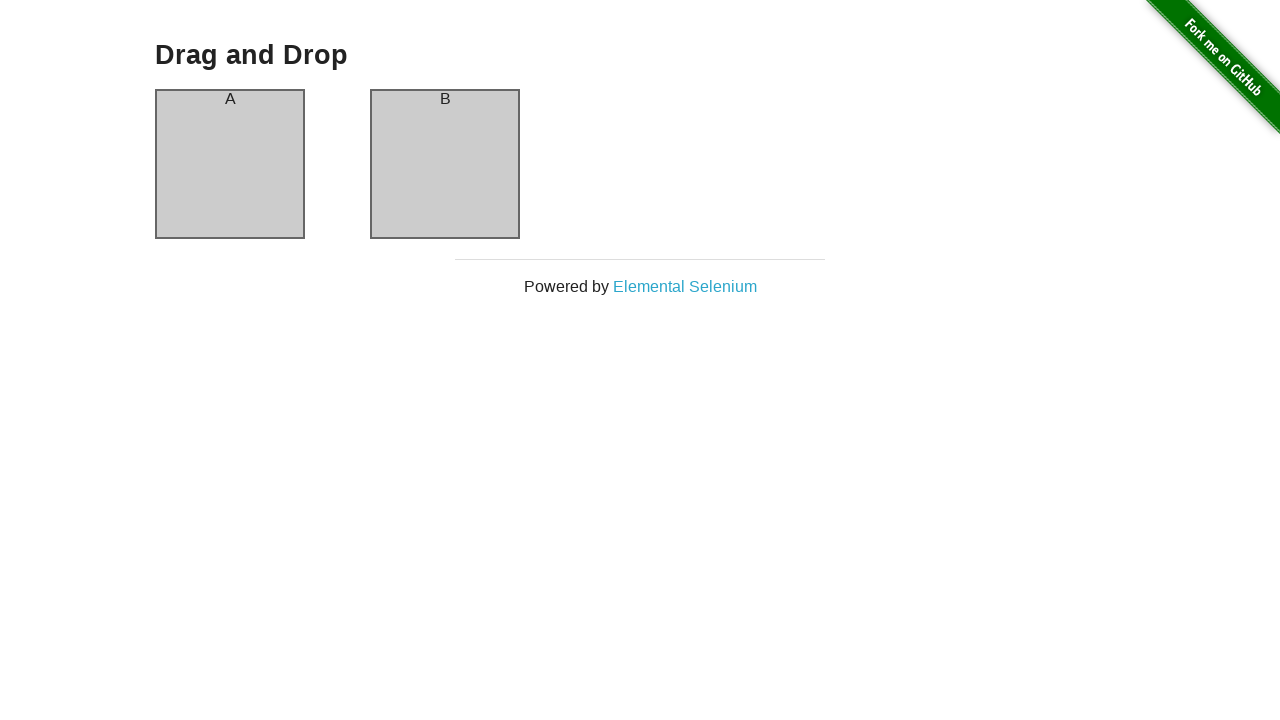

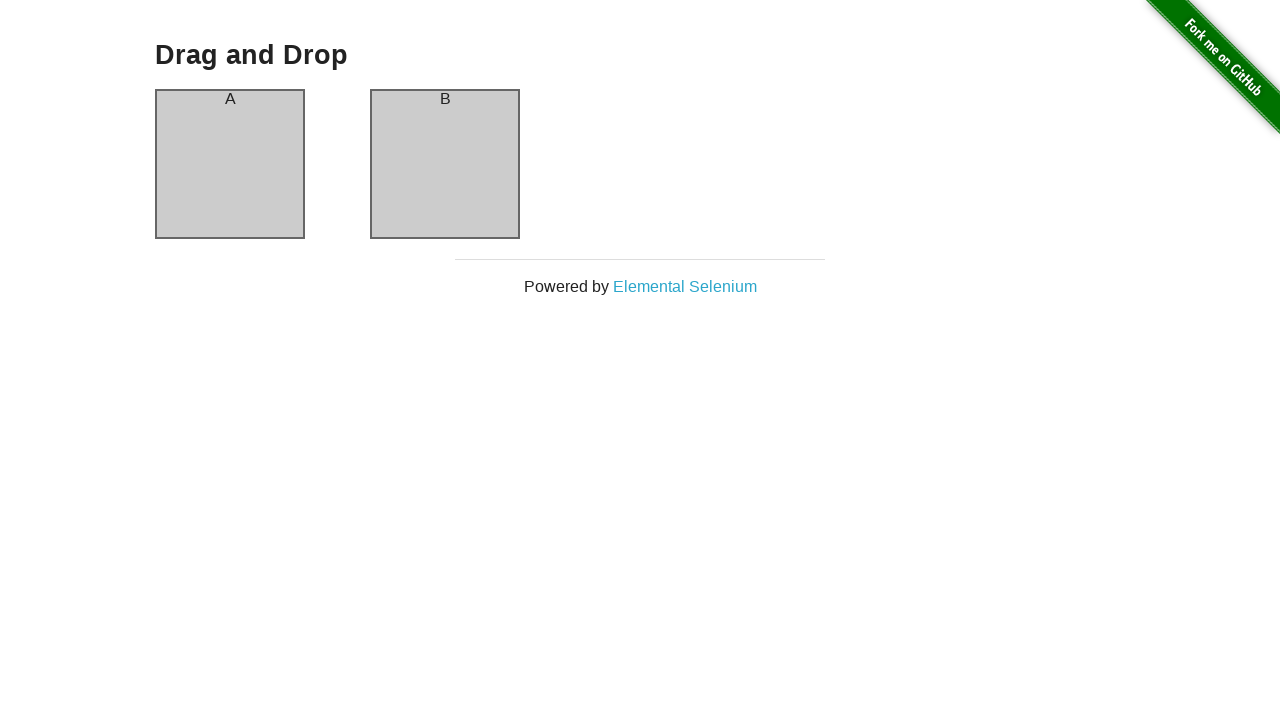